Tests dropdown selection functionality by selecting options using different methods (index, value, and visible text)

Starting URL: https://trytestingthis.netlify.app/

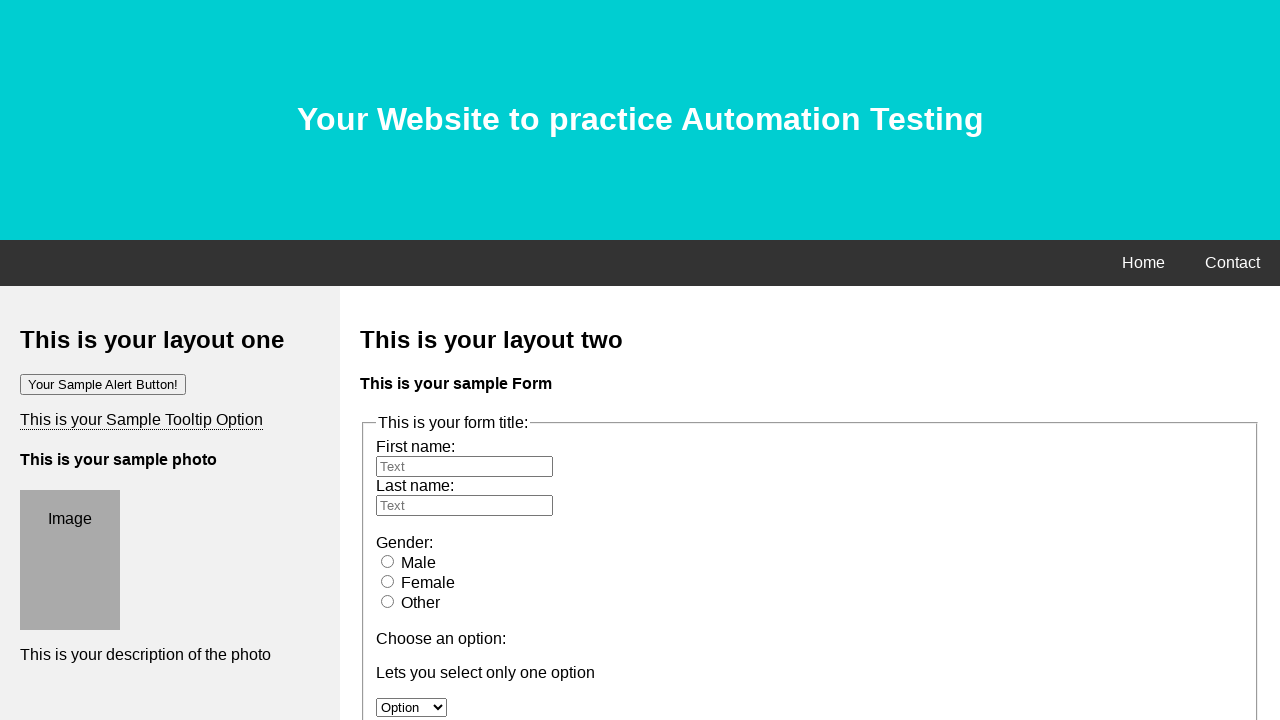

Selected dropdown option by index 1 (Option 1) on #option
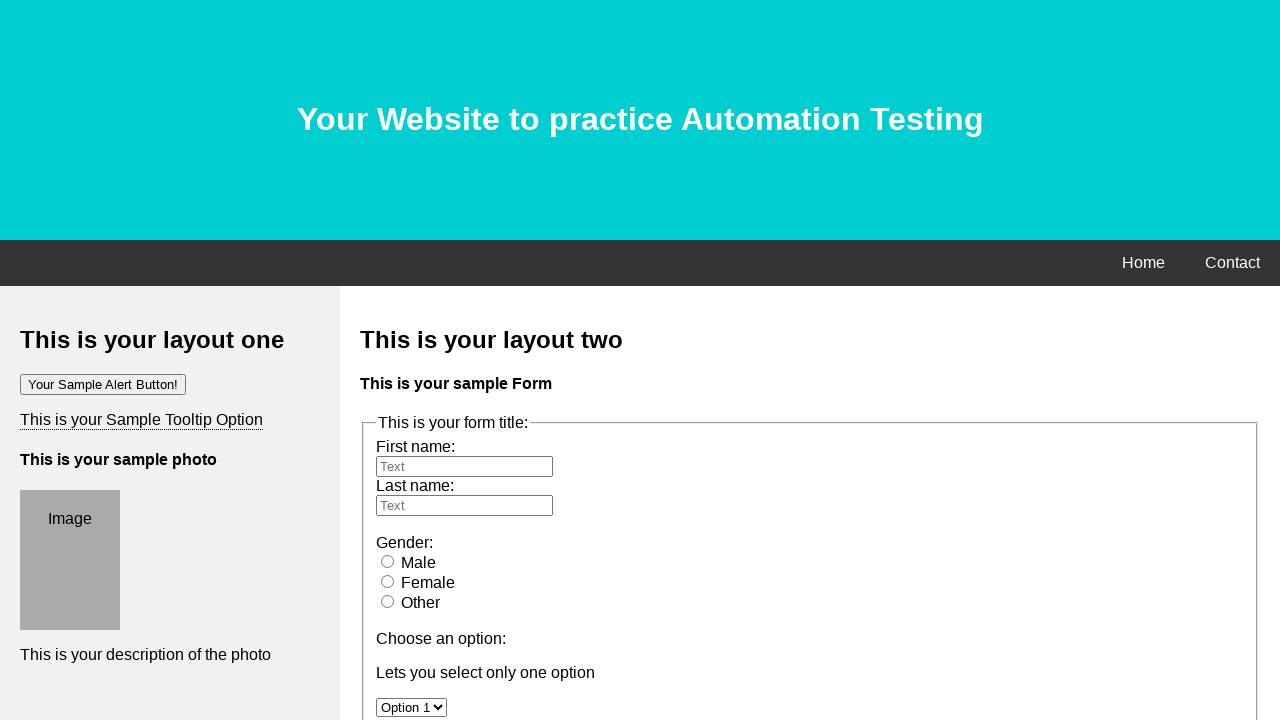

Selected dropdown option by value 'option 2' on #option
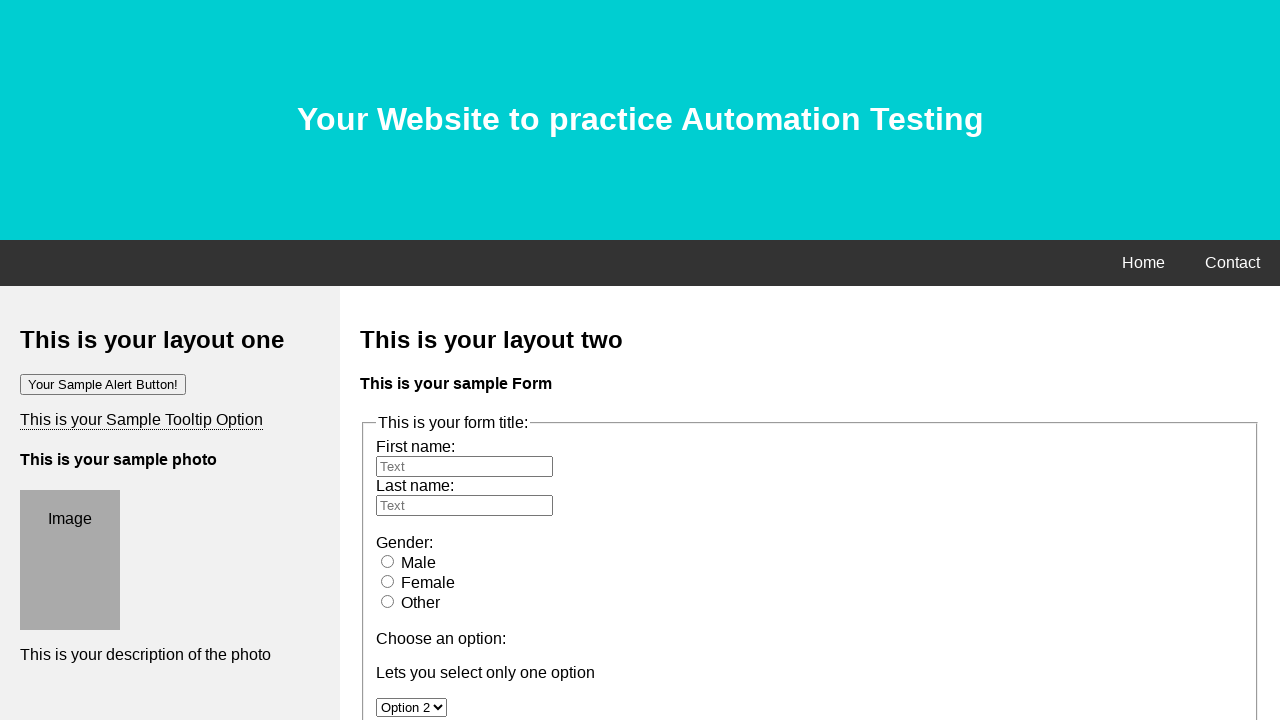

Selected dropdown option by visible text 'Option 3' on #option
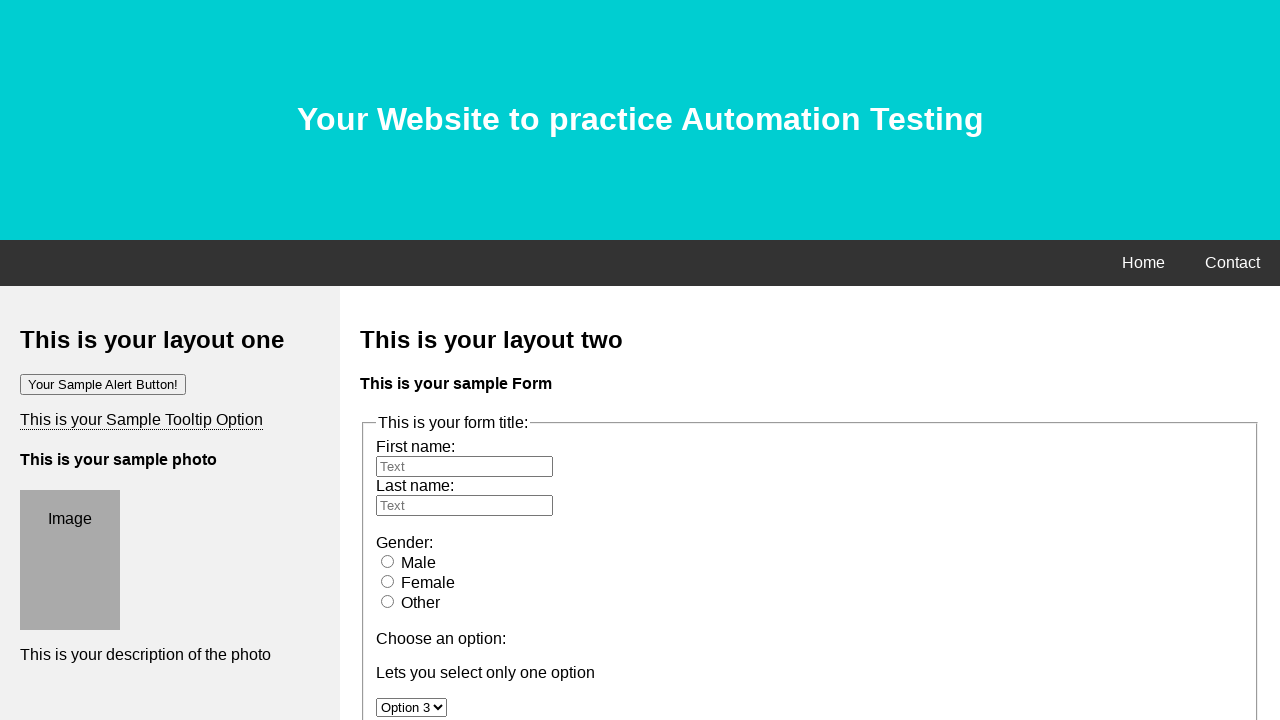

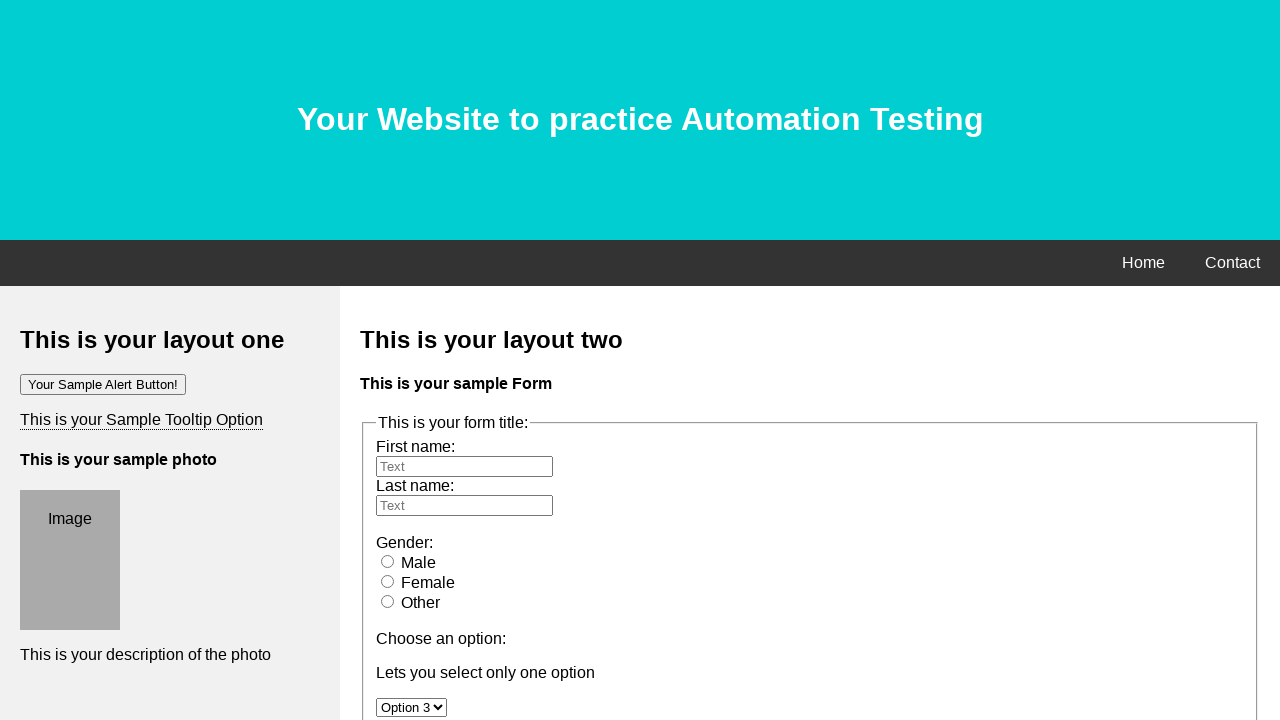